Tests slider functionality by dragging the slider handle to a new position

Starting URL: https://demoqa.com/slider

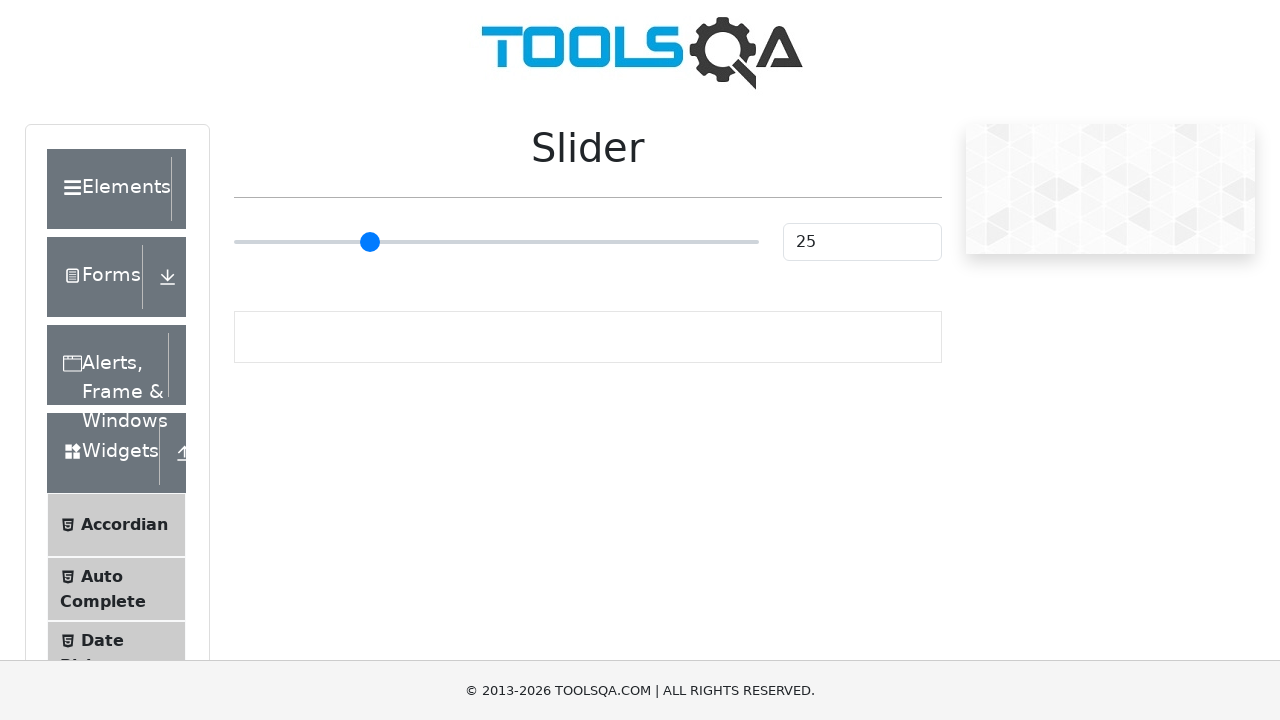

Located slider element with class range-slider.range-slider--primary
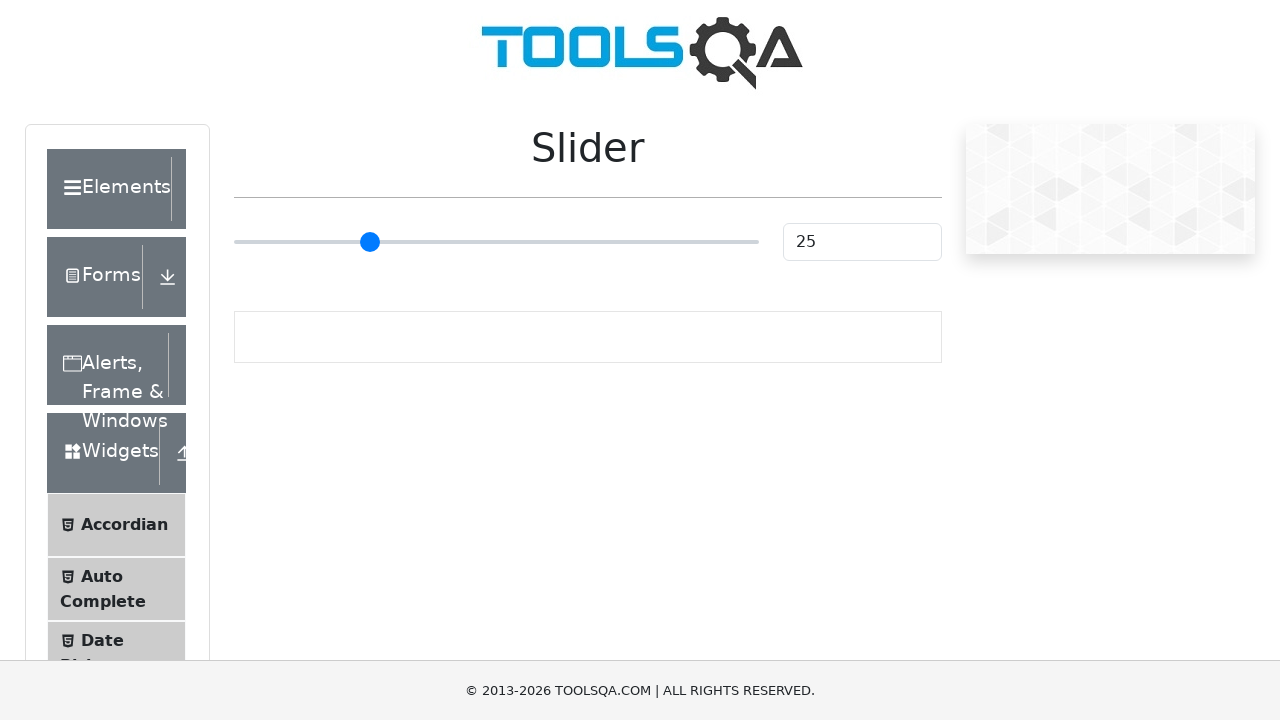

Retrieved slider bounding box for positioning
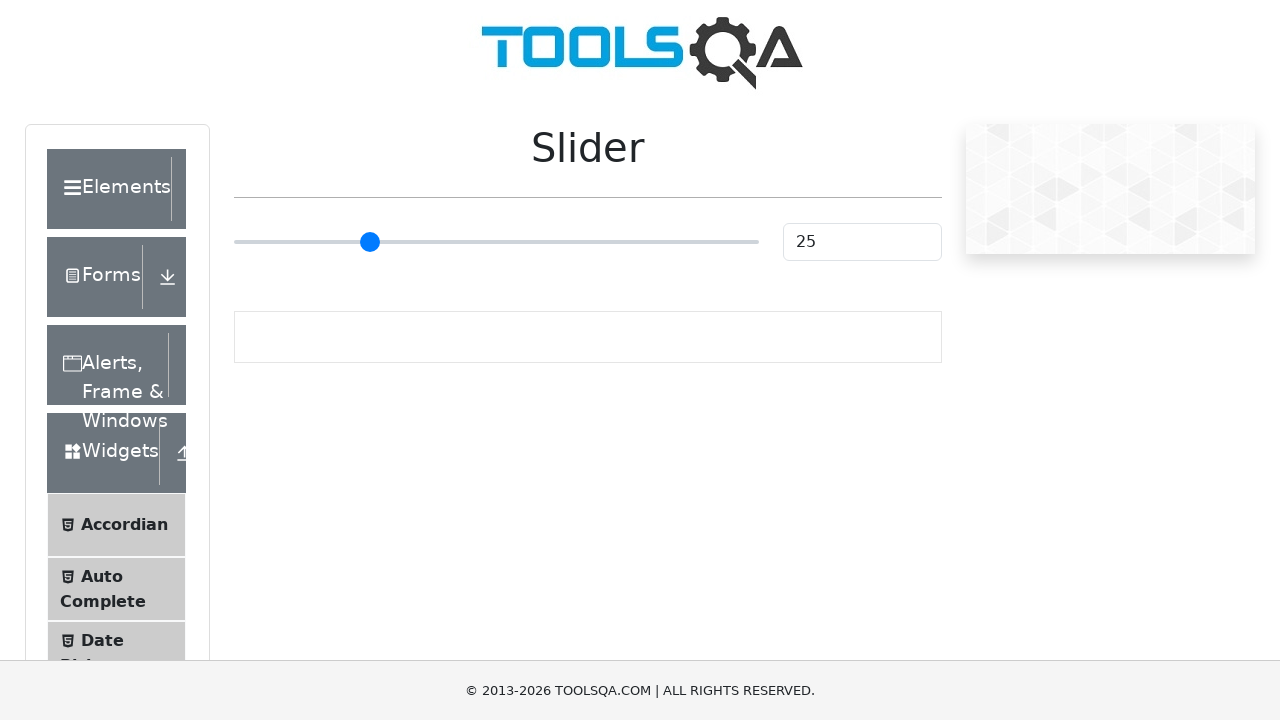

Moved mouse to center of slider handle at (496, 242)
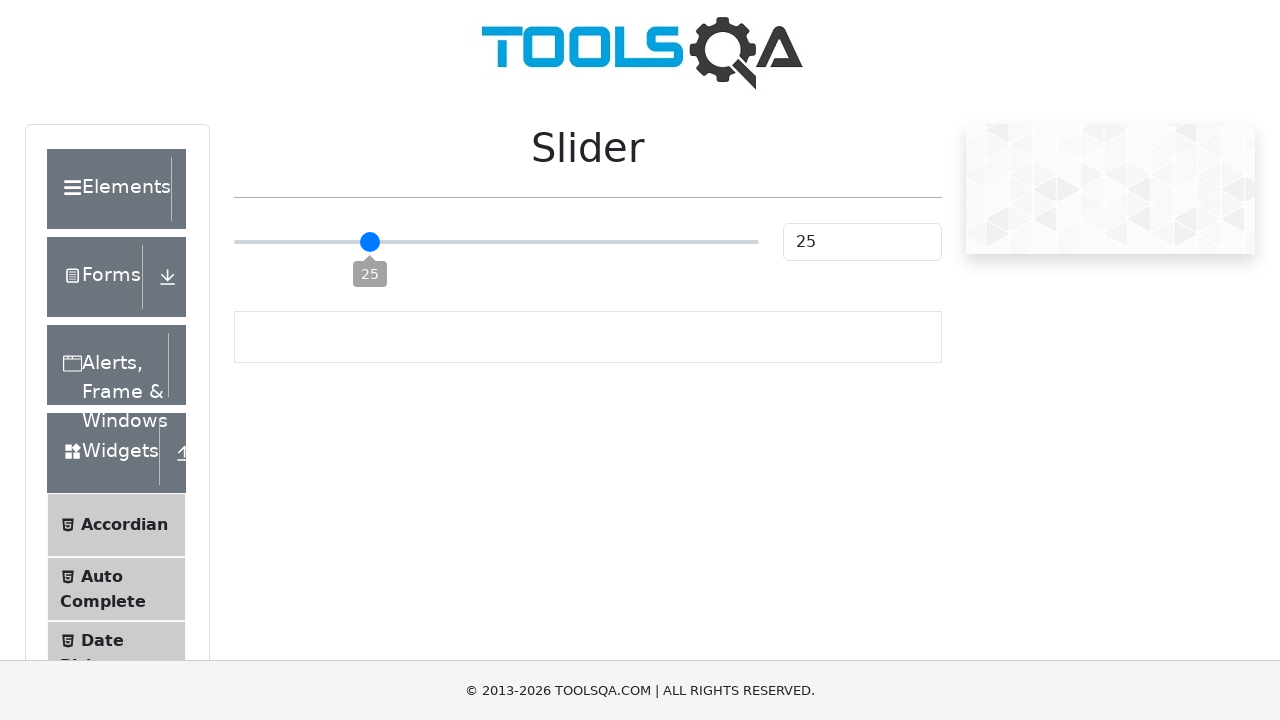

Pressed down mouse button on slider handle at (496, 242)
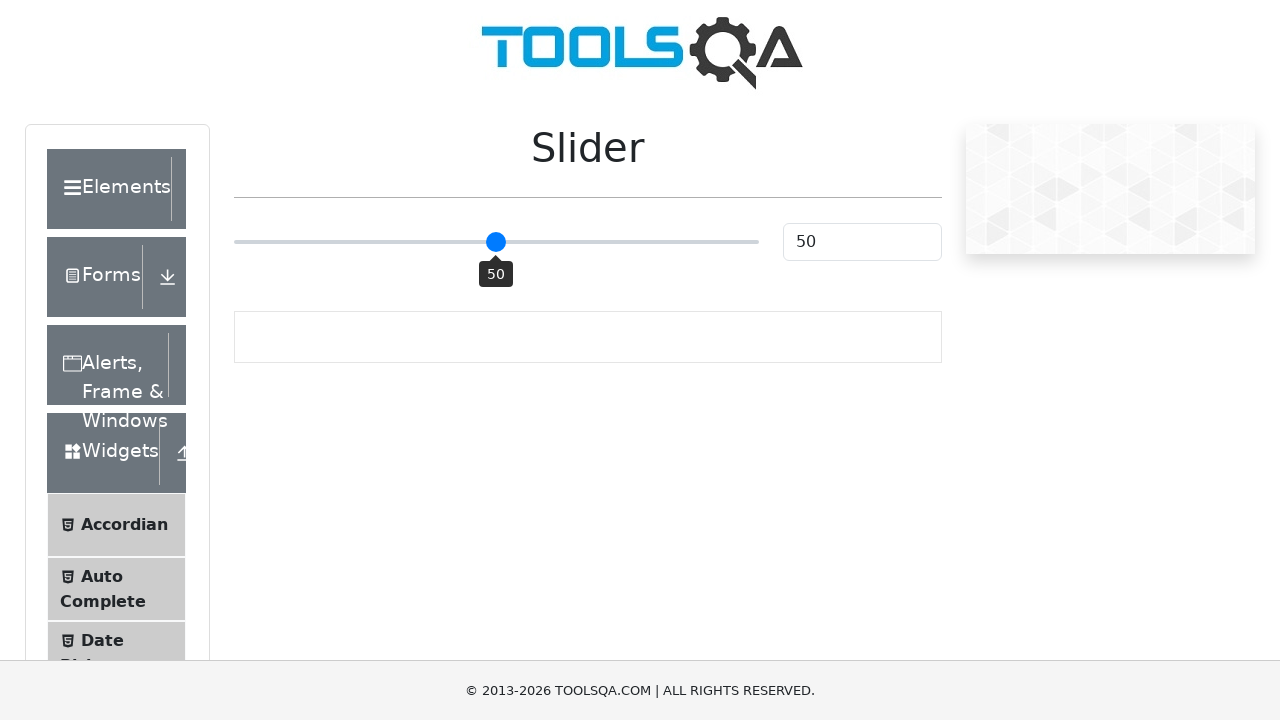

Dragged slider handle 50 pixels to the right at (546, 242)
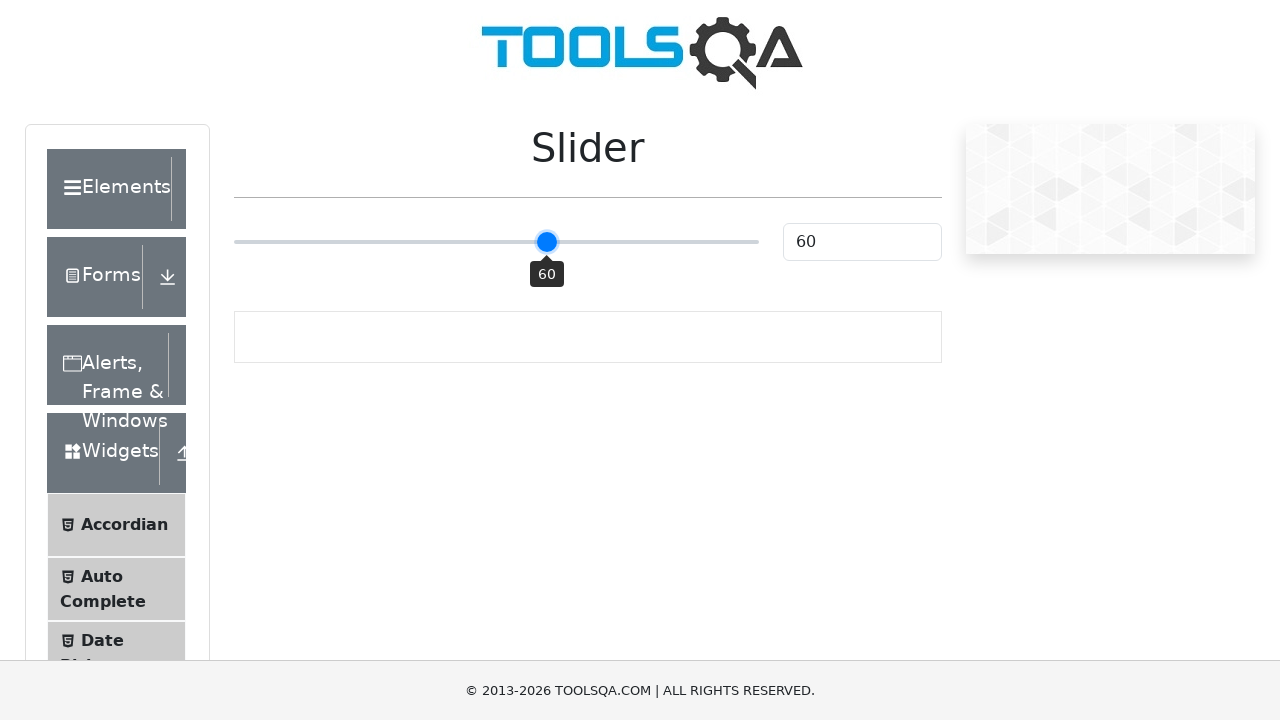

Released mouse button to complete slider drag at (546, 242)
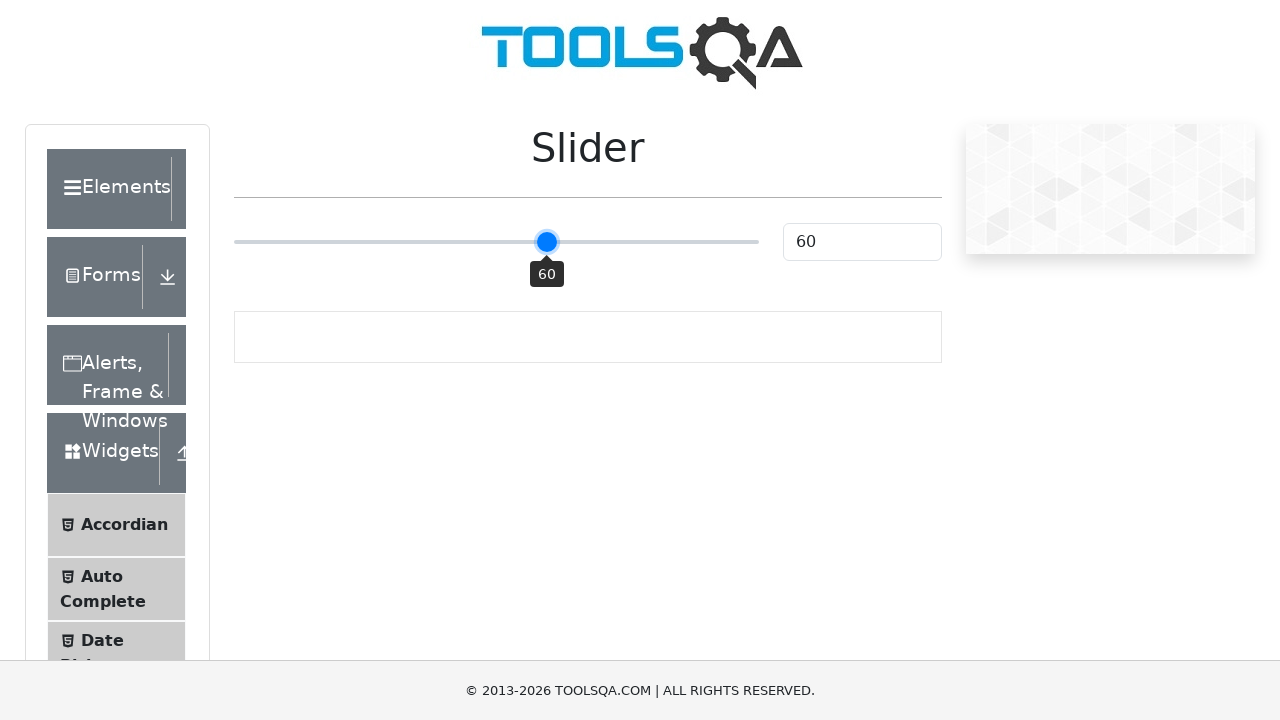

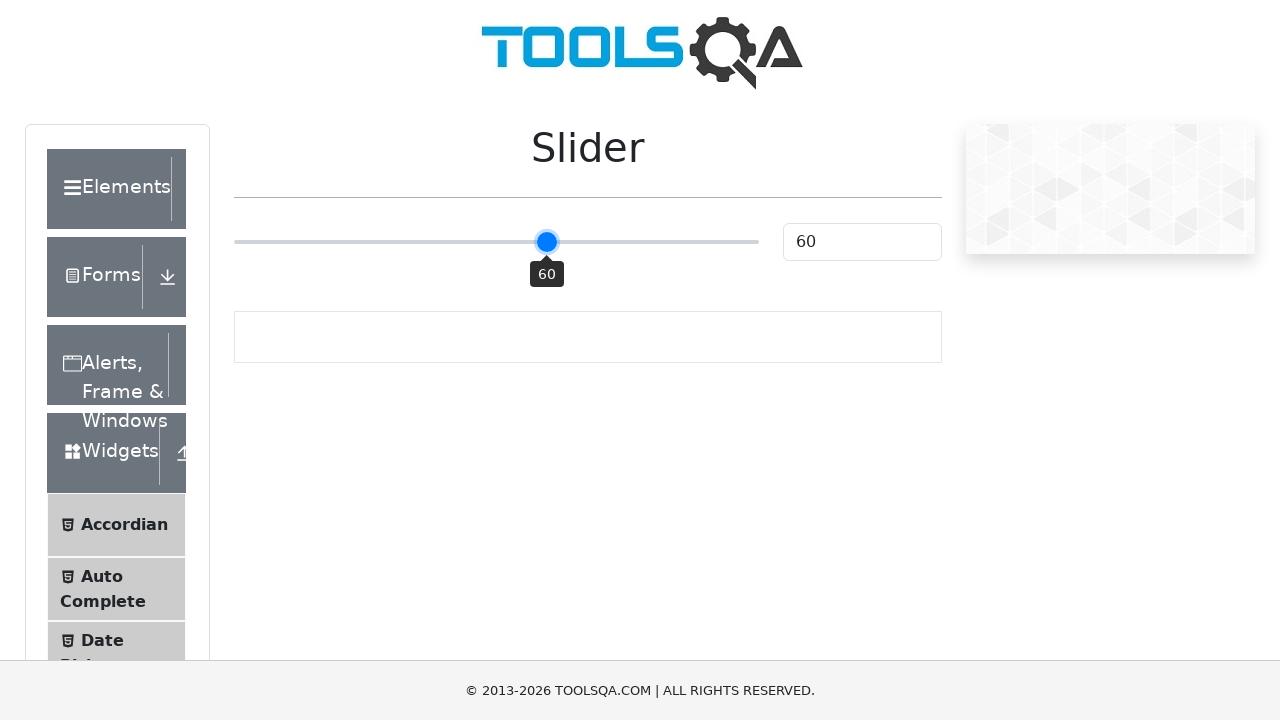